Tests dropdown functionality by selecting options using different methods (index, value, visible text) and verifying the total number of options

Starting URL: https://the-internet.herokuapp.com/dropdown

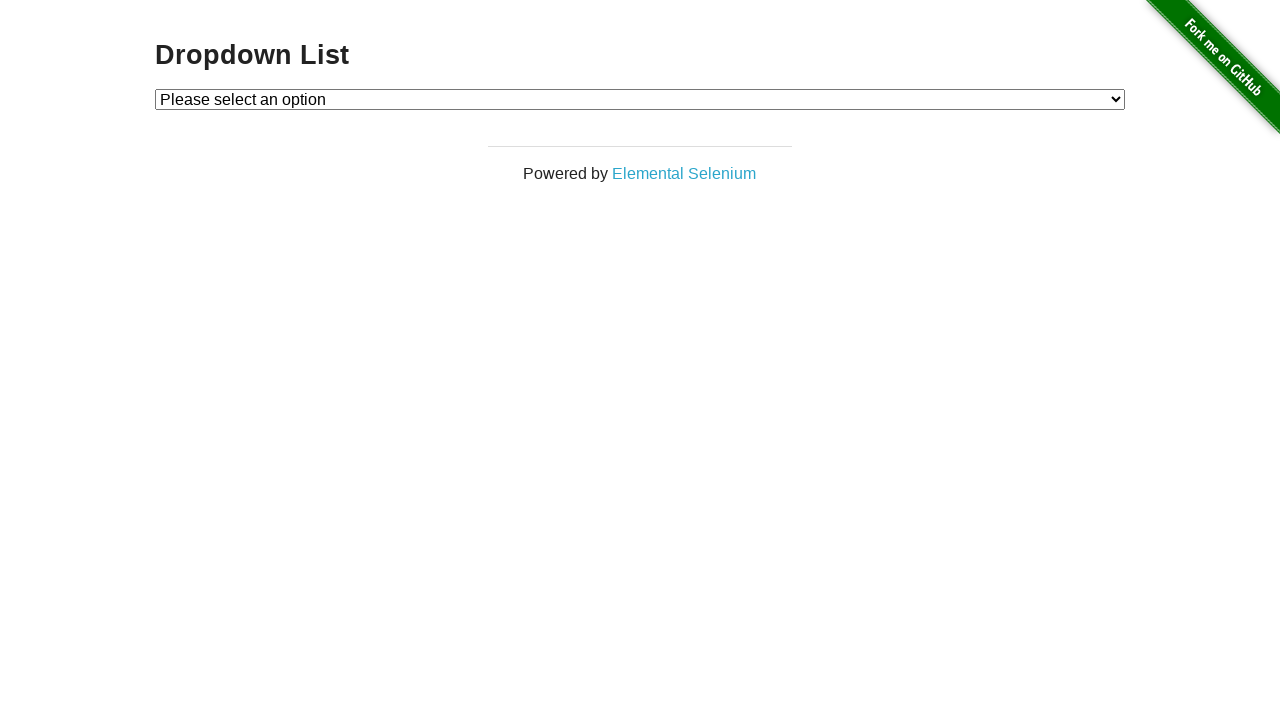

Selected Option 1 using index 1 from dropdown on #dropdown
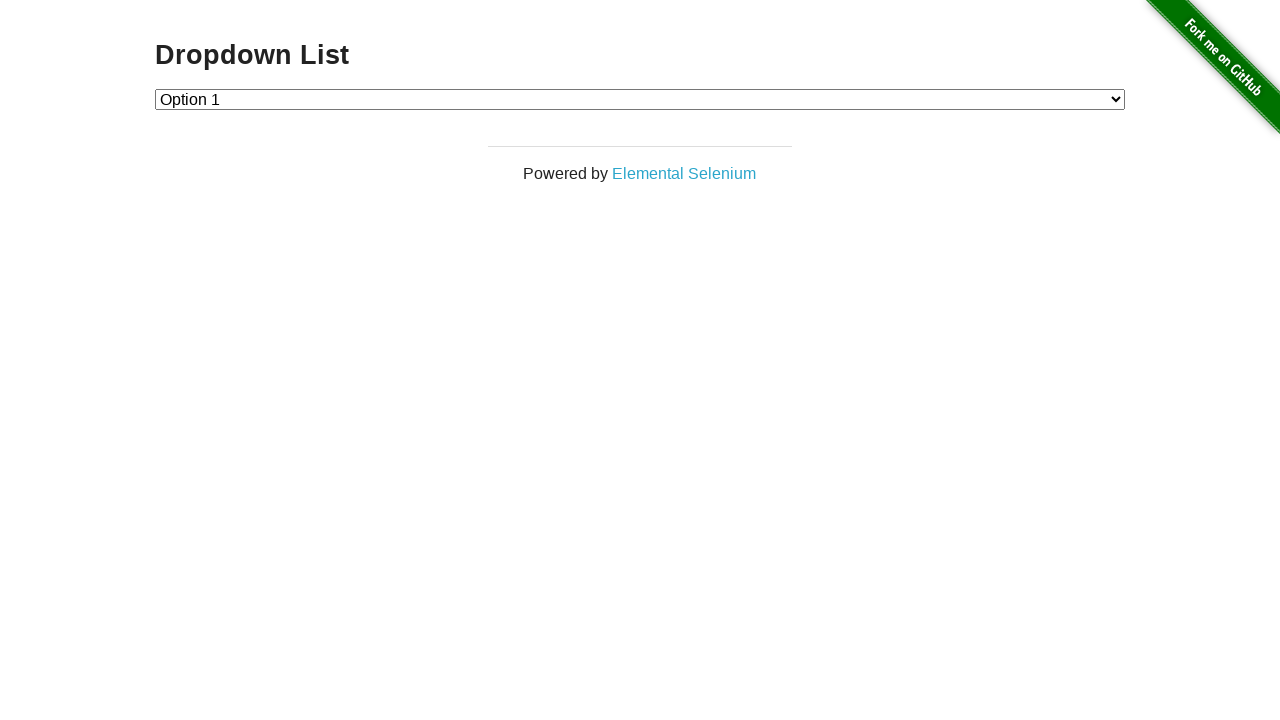

Selected Option 2 using value '2' from dropdown on #dropdown
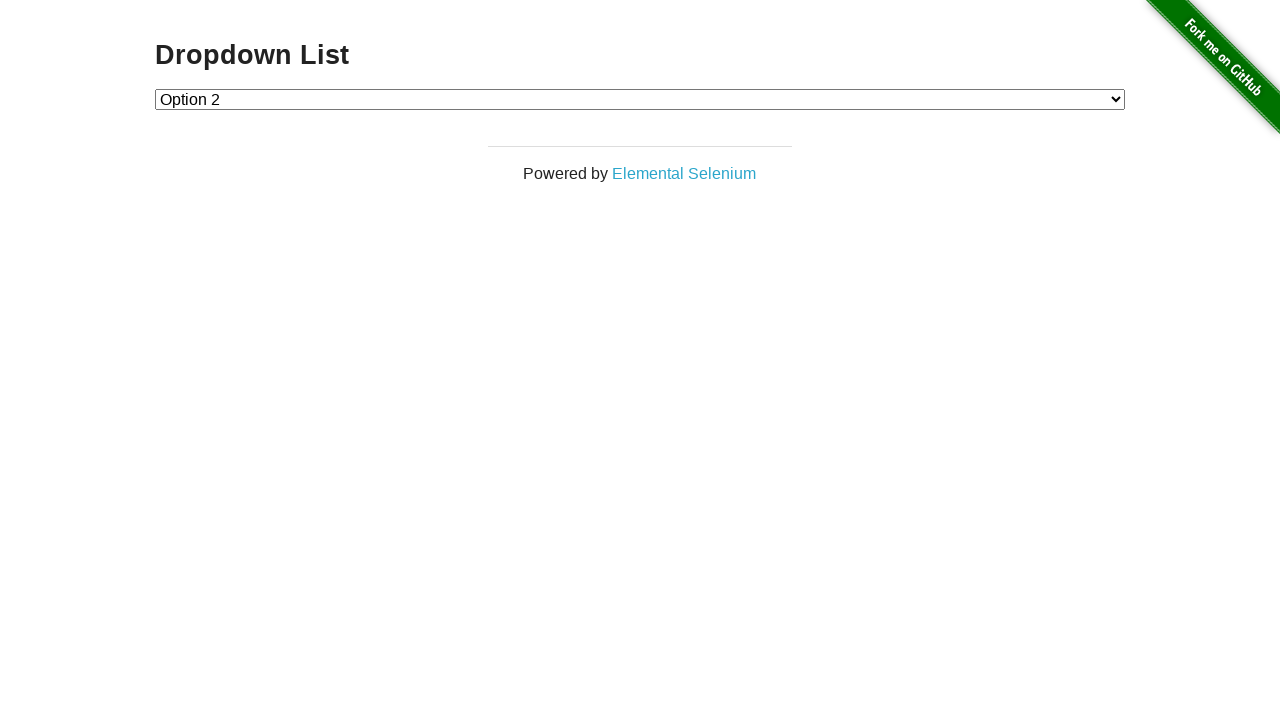

Selected Option 1 using visible text label on #dropdown
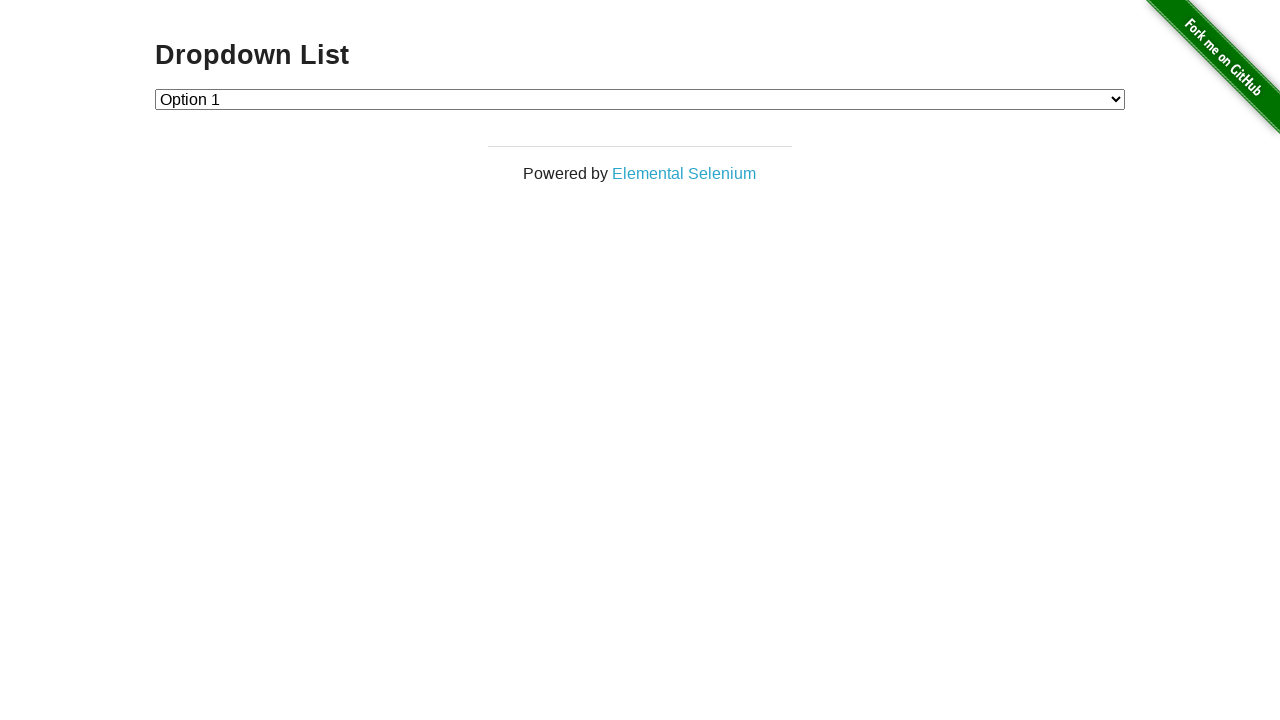

Retrieved all dropdown options for verification
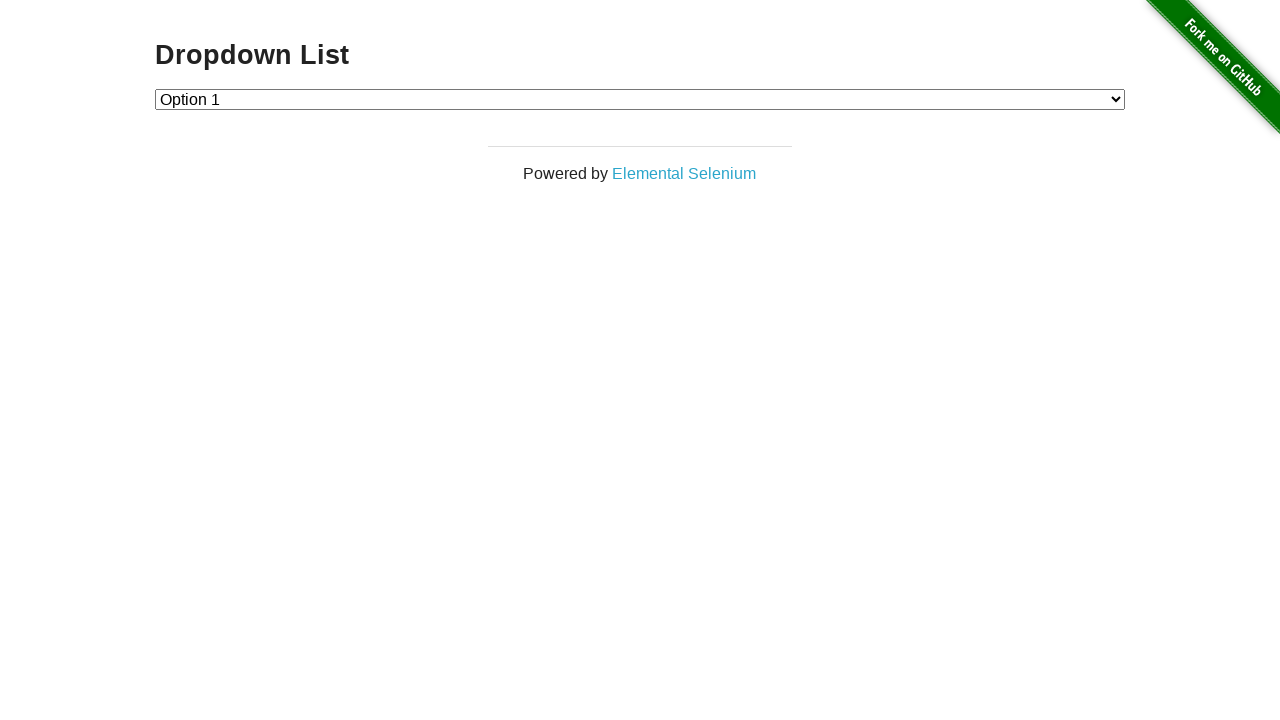

Verified dropdown contains exactly 3 options (including disabled default option)
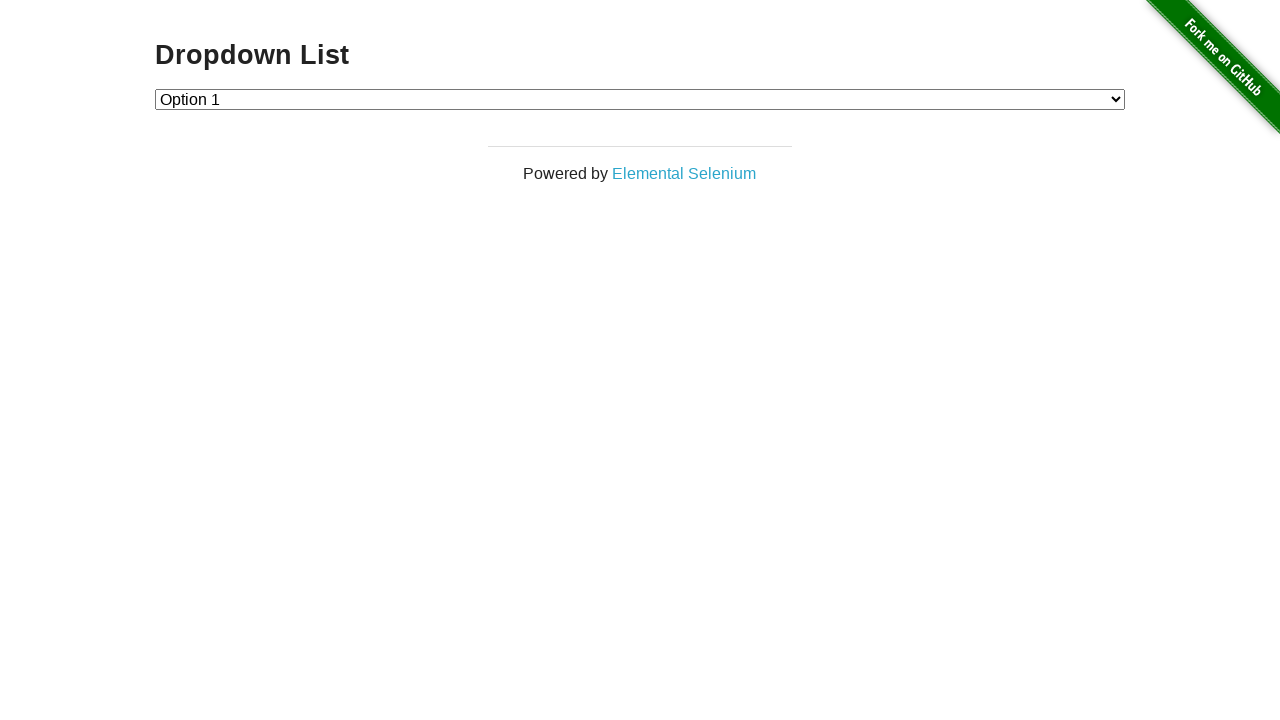

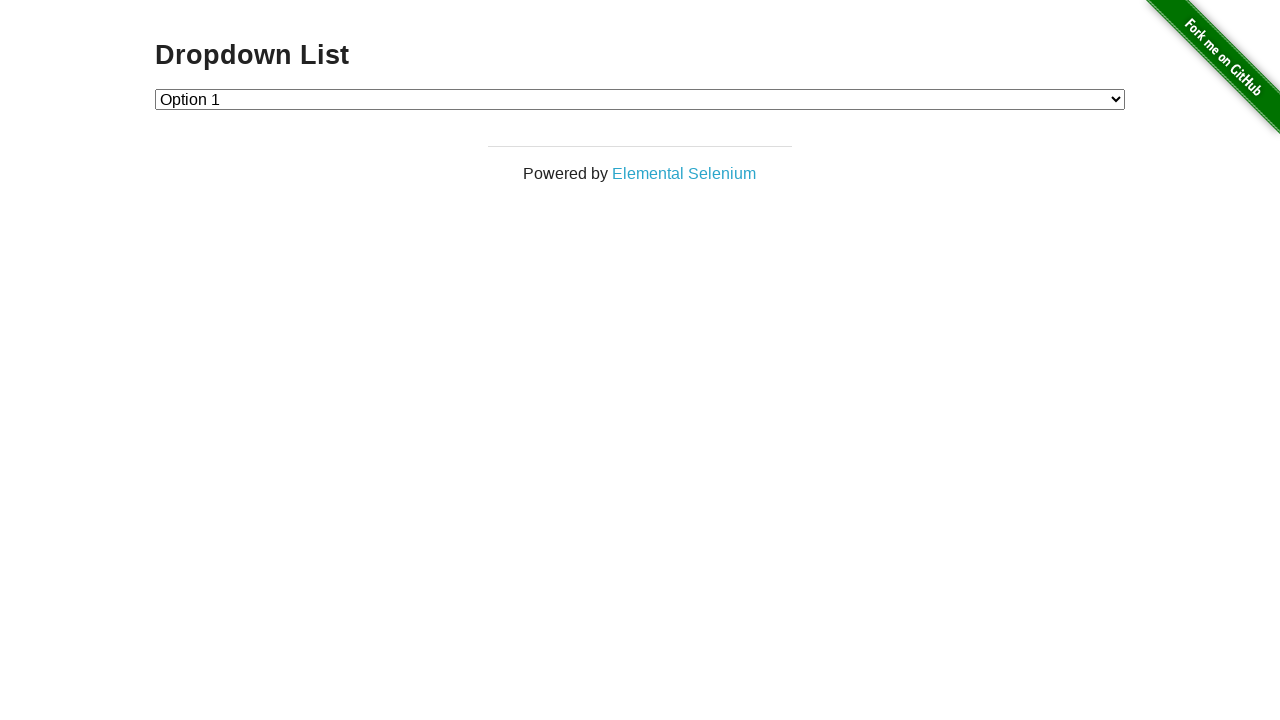